Tests JavaScript scroll functionality by scrolling to bottom of page, scrolling by offset, scrolling to a specific element, and scrolling back to top

Starting URL: https://rahulshettyacademy.com/AutomationPractice/

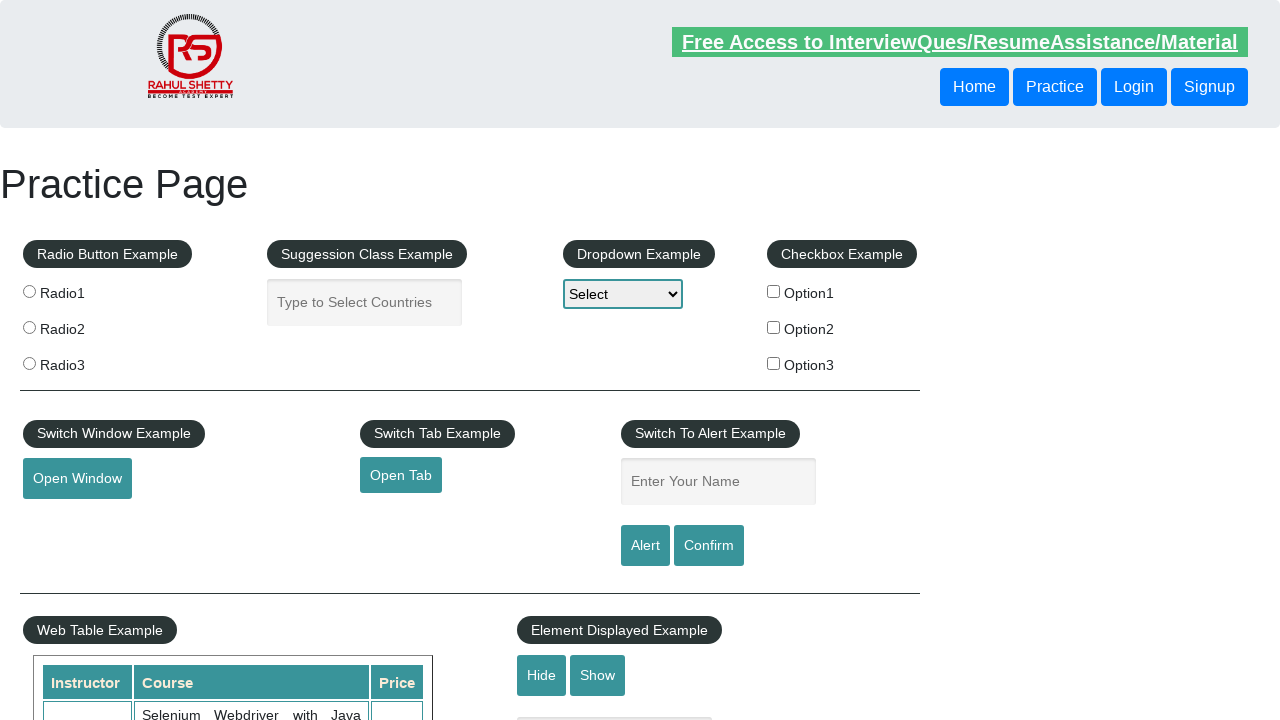

Scrolled to bottom of page
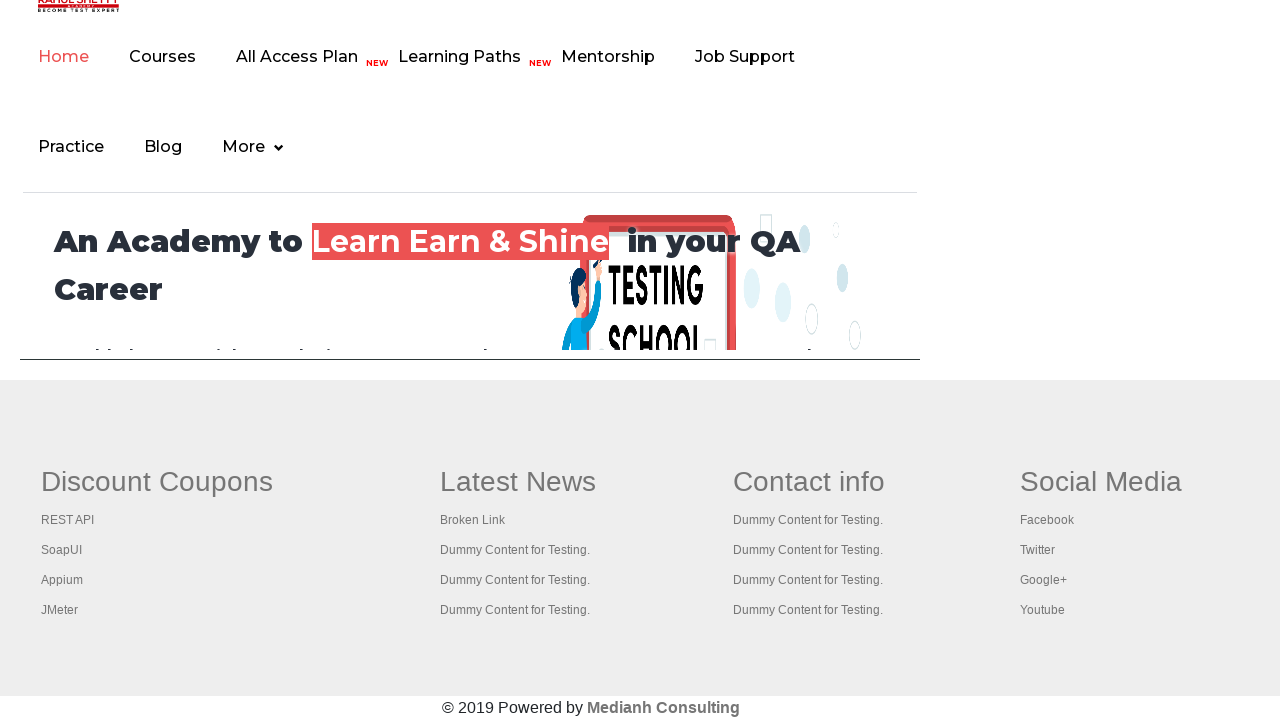

Scrolled down by 600 pixels
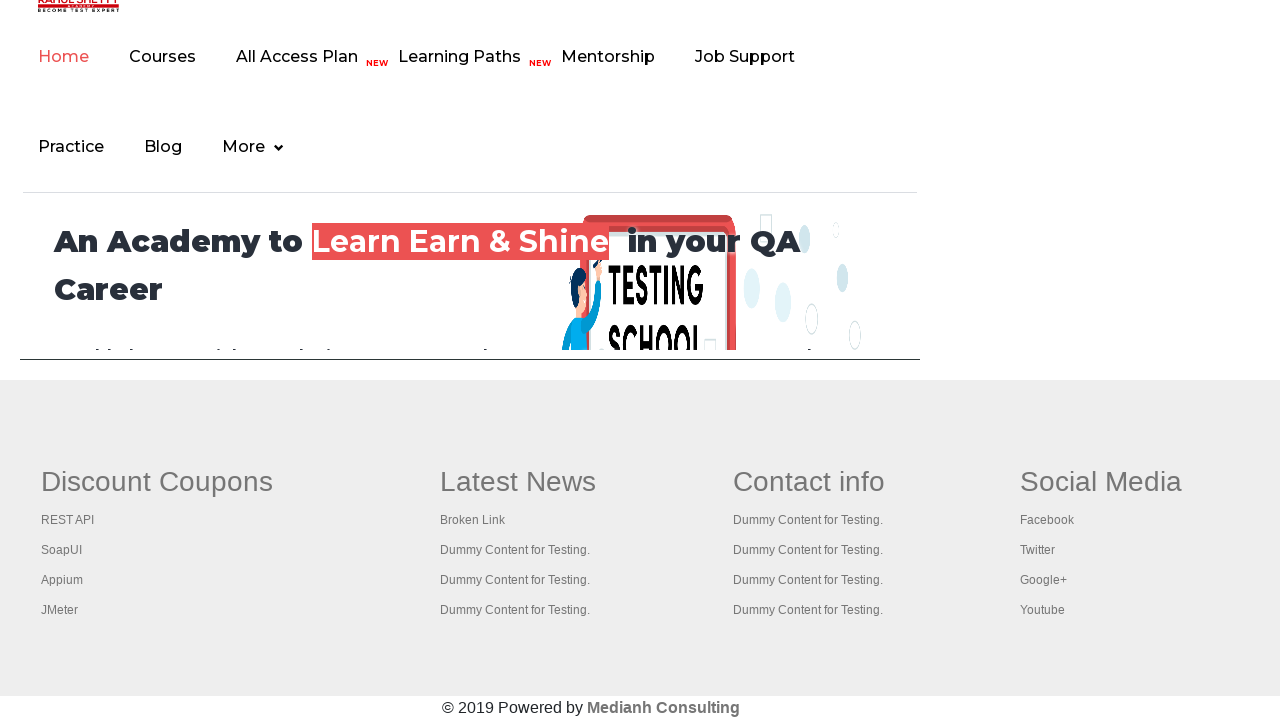

Located confirm button element
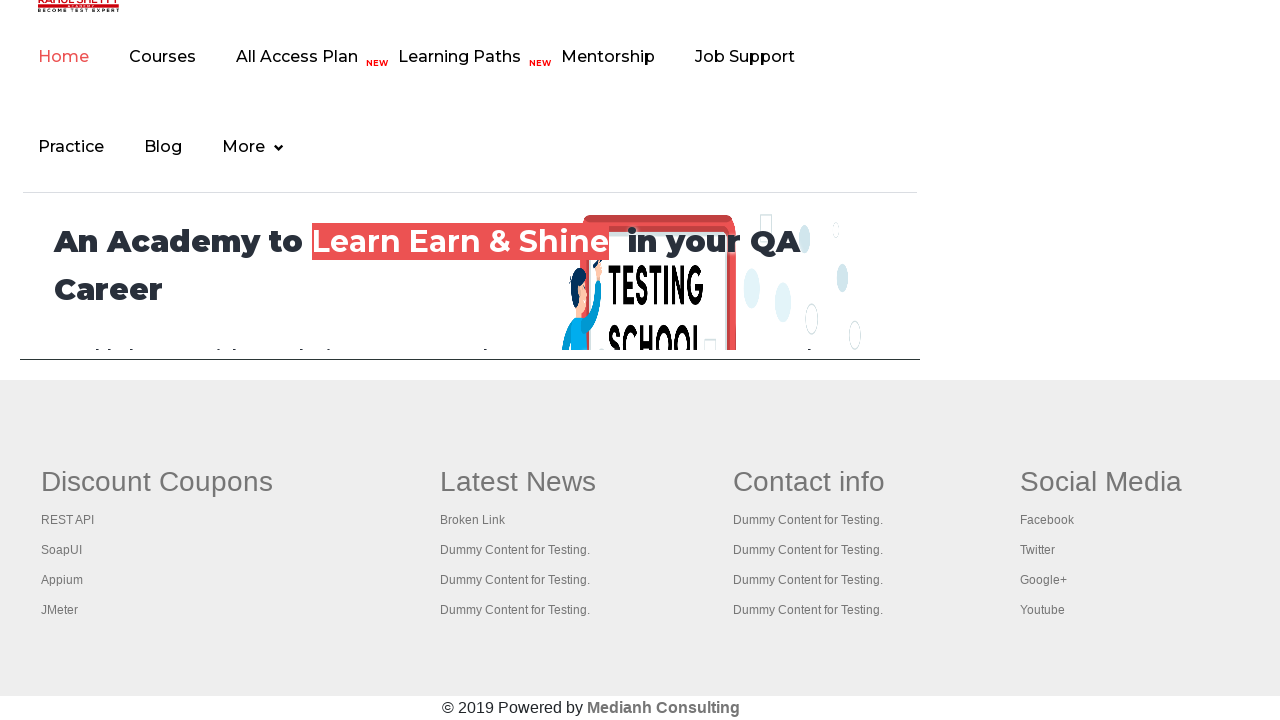

Scrolled confirm button into view
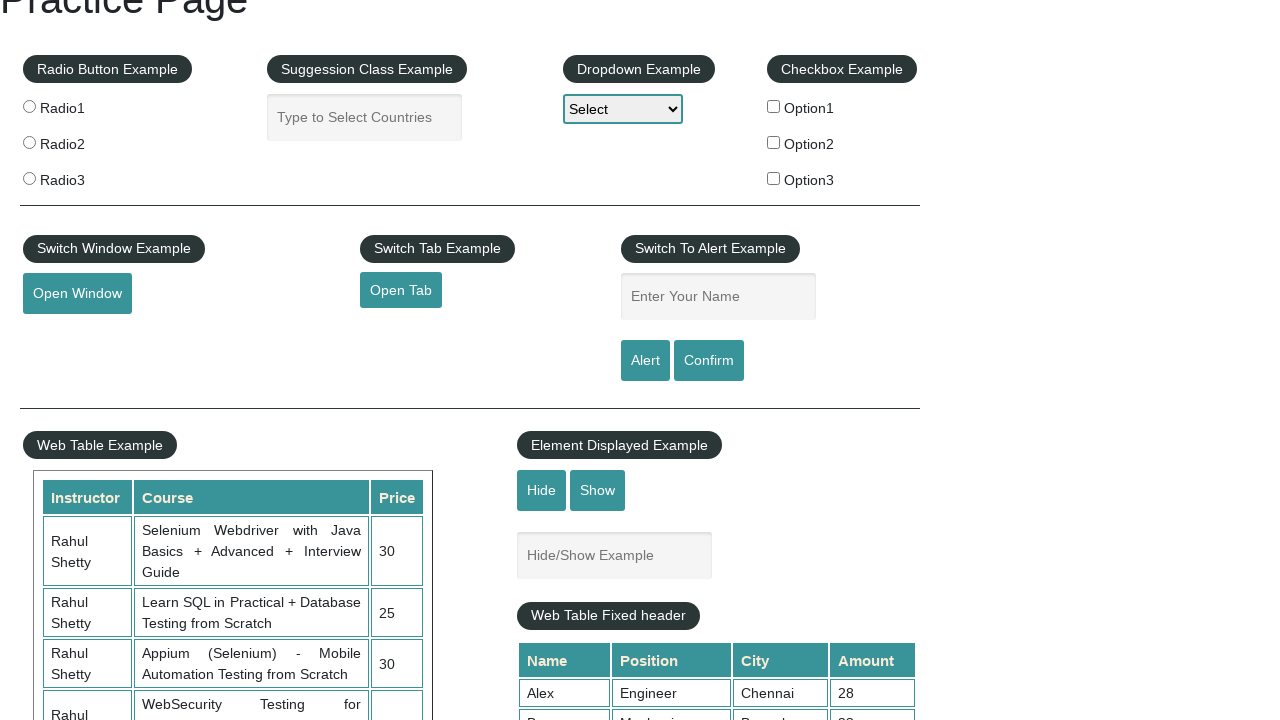

Scrolled back to top of page
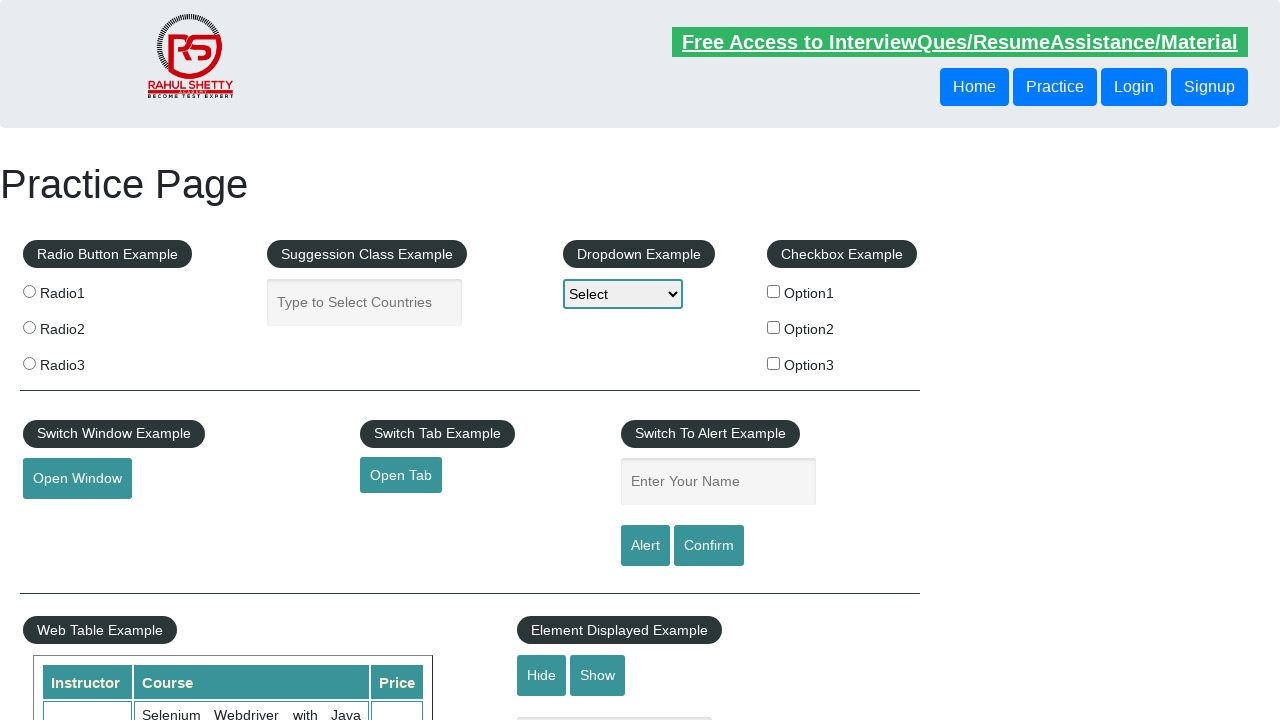

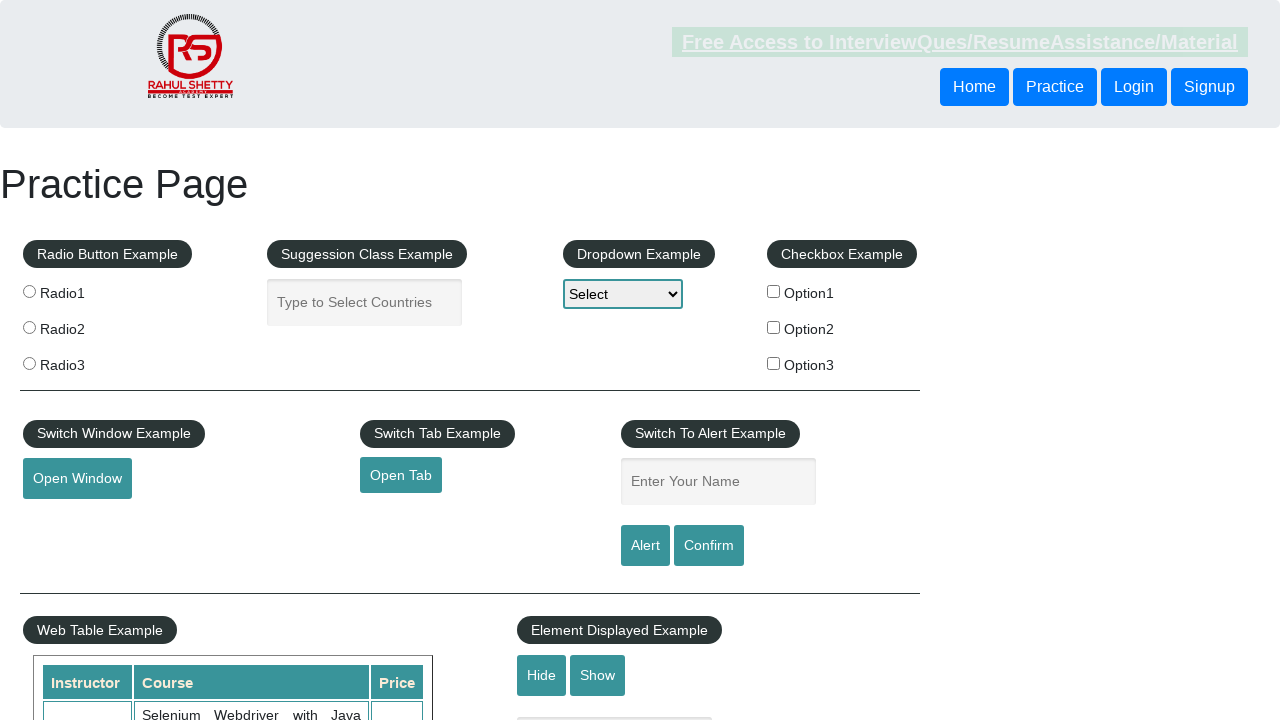